Finds all elements with class "test", counts them, prints all their text content, and retrieves the third element's text

Starting URL: https://kristinek.github.io/site/examples/locators

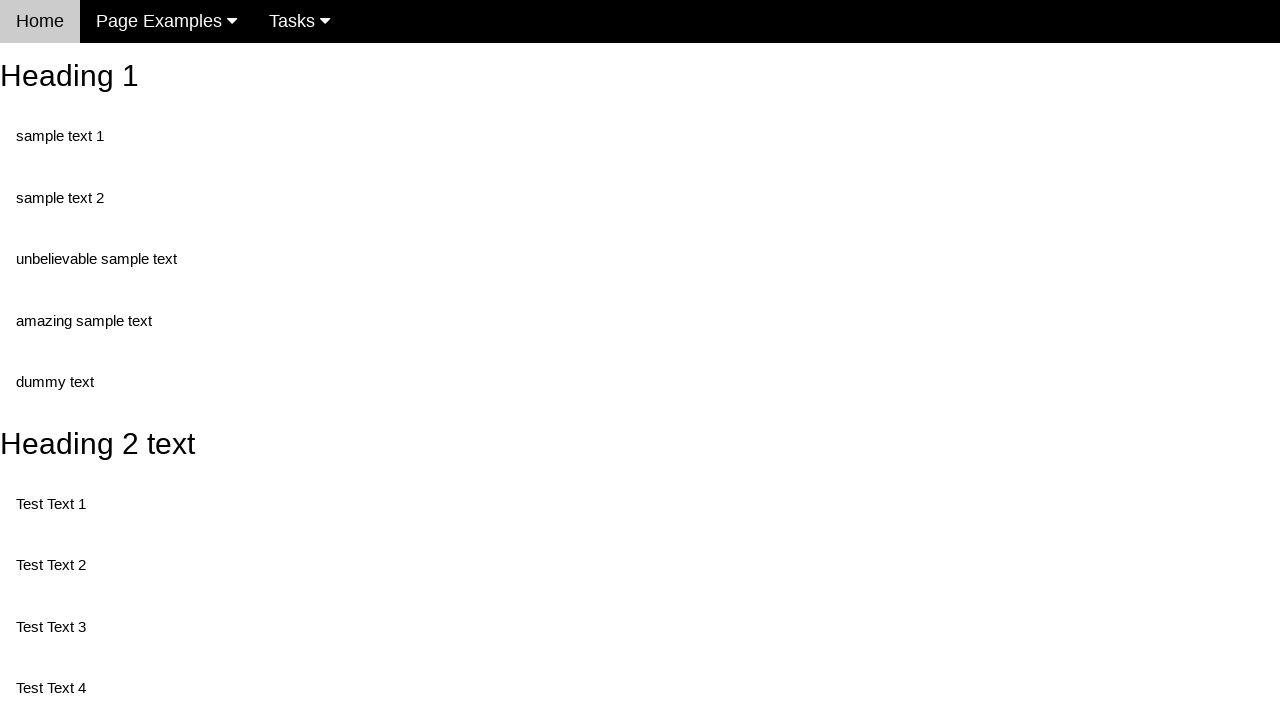

Navigated to locators example page
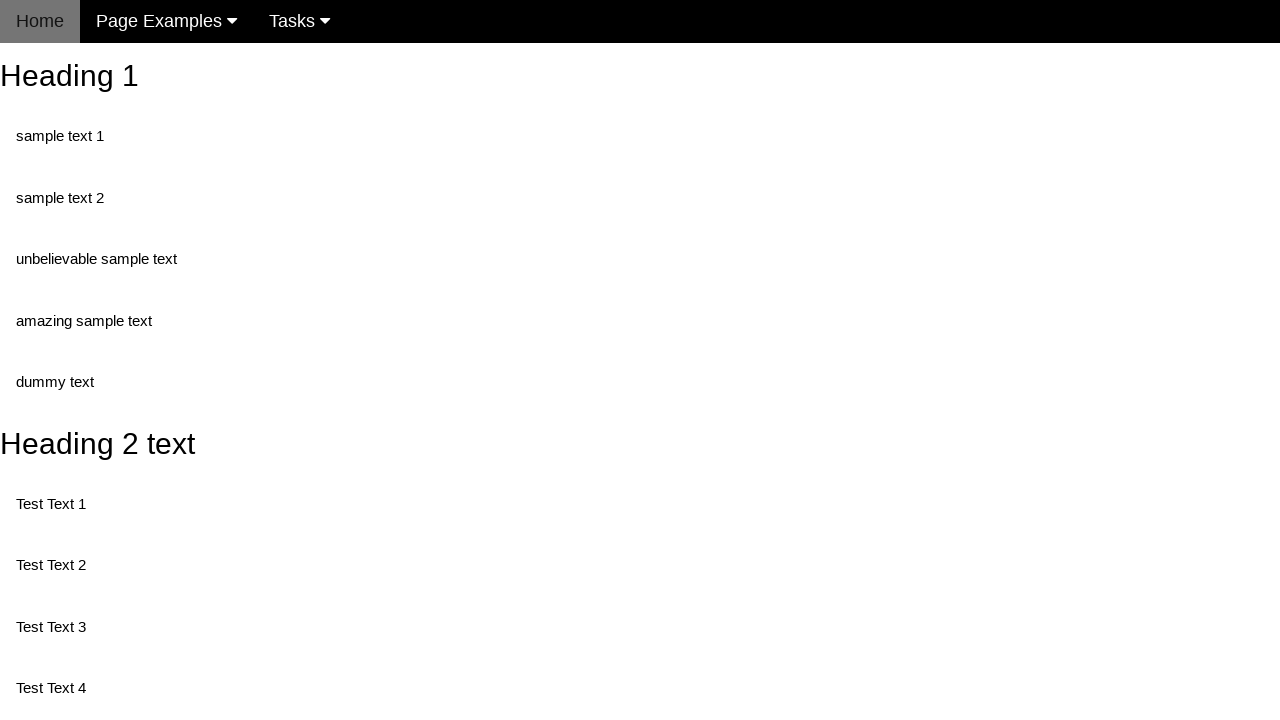

Located all elements with class 'test'
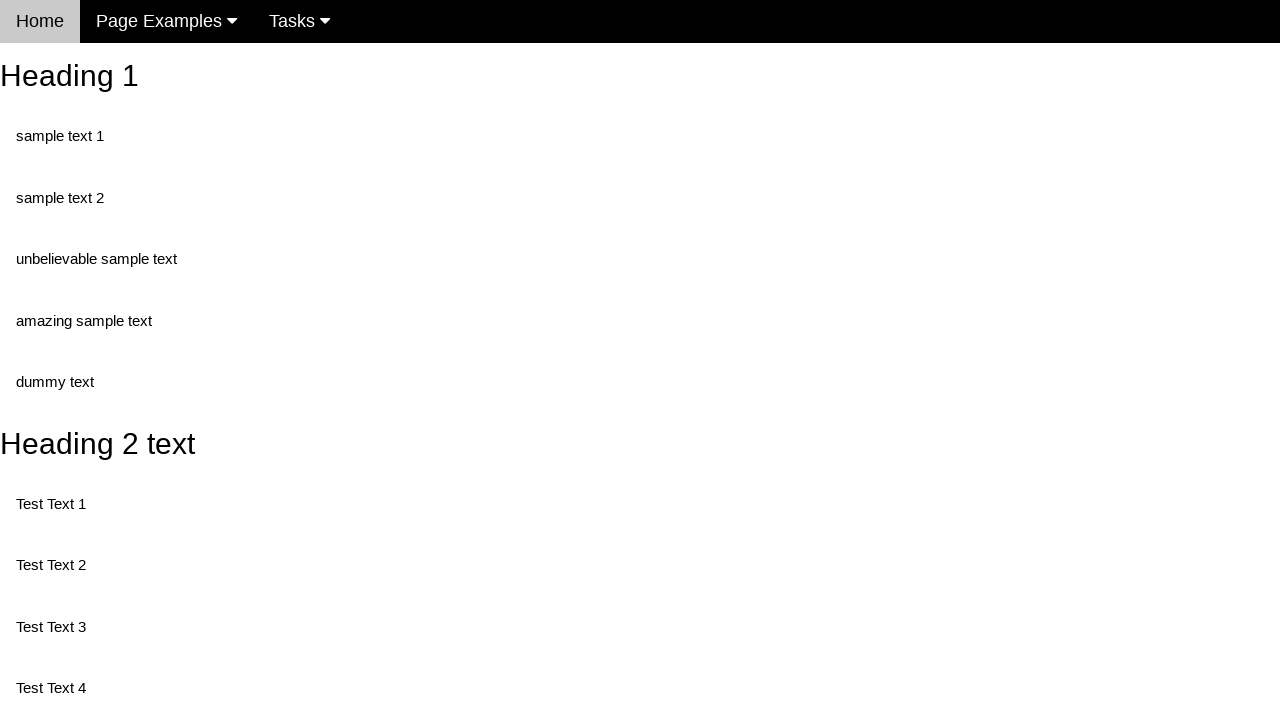

Retrieved count of elements with class 'test': 5
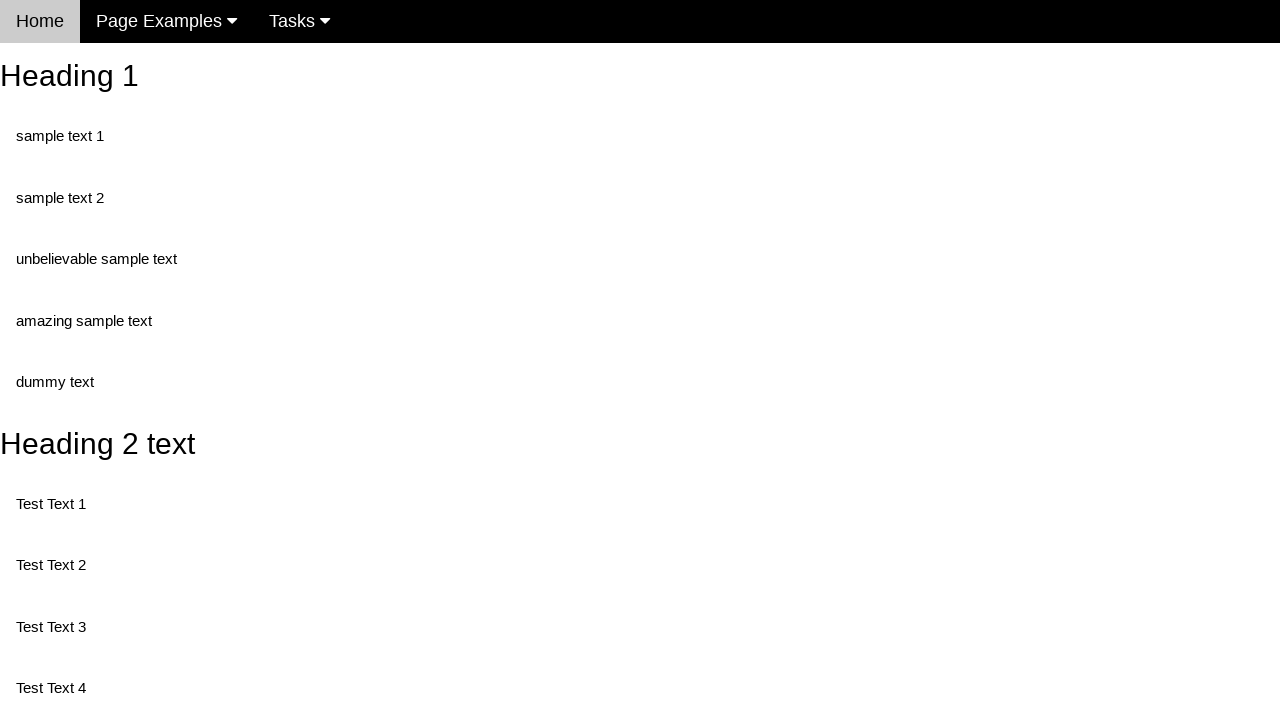

Retrieved text content of element 1: 'Test Text 1'
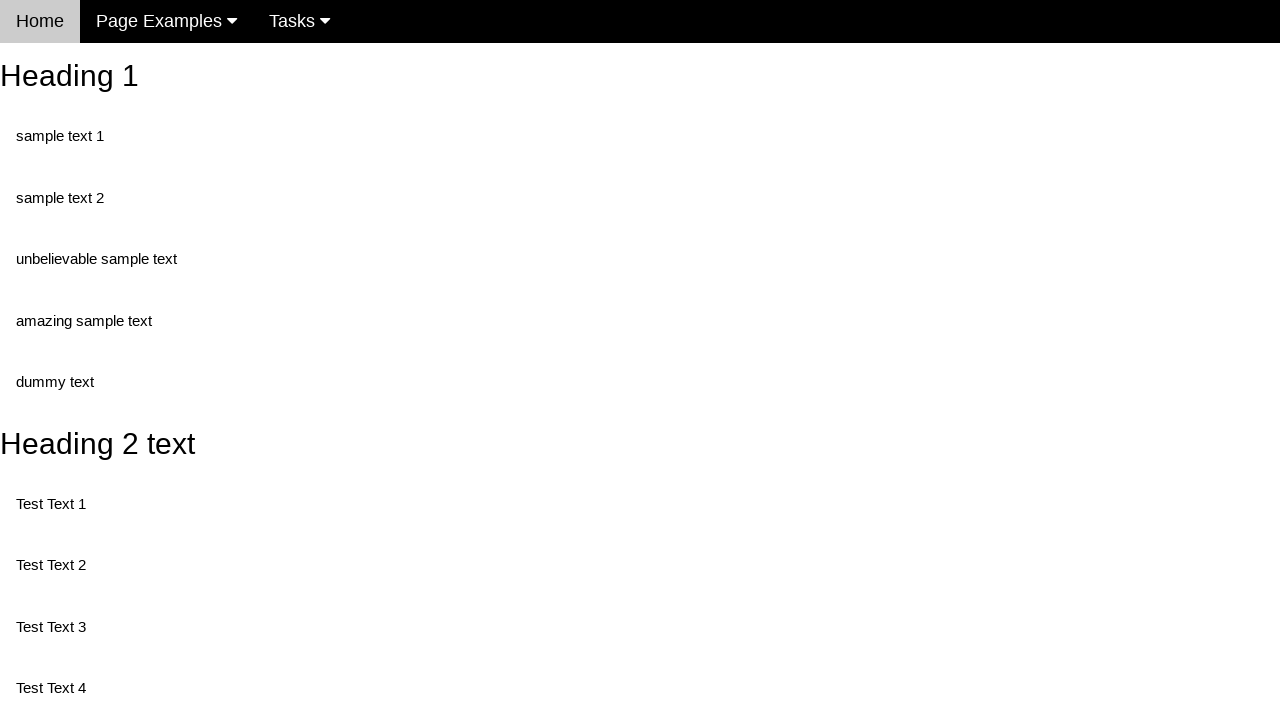

Retrieved text content of element 2: 'Test Text 3'
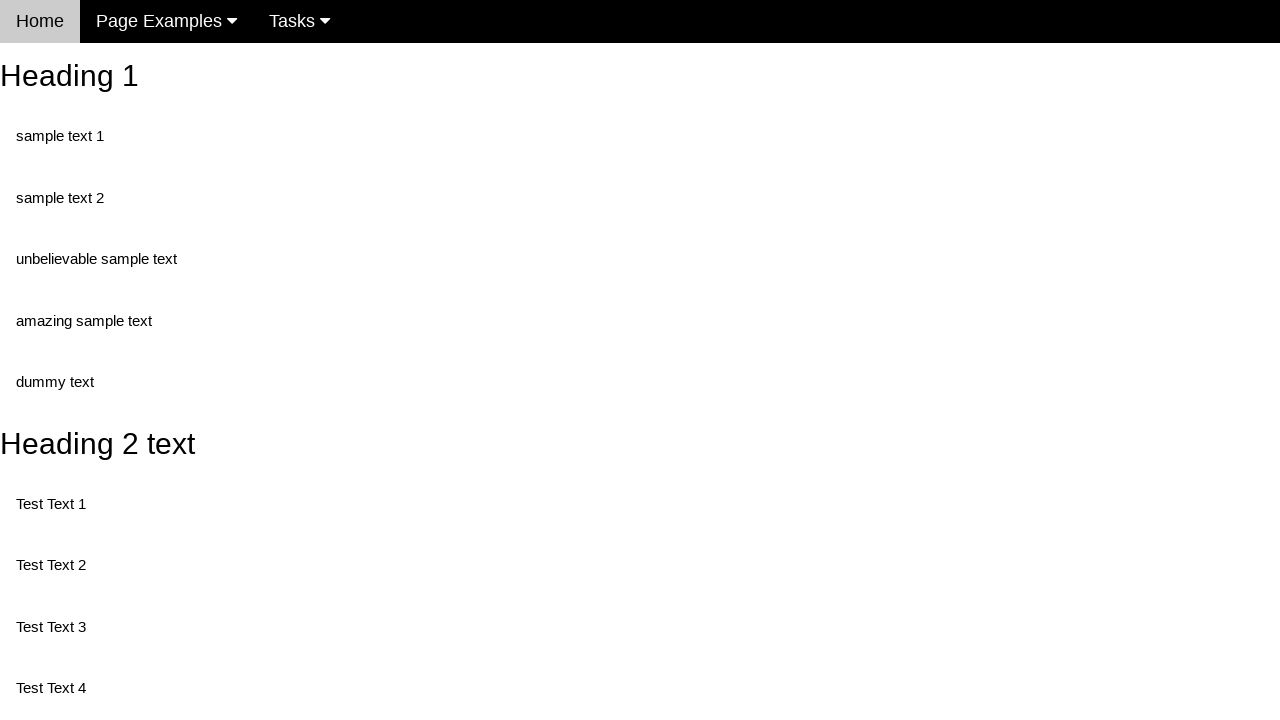

Retrieved text content of element 3: 'Test Text 4'
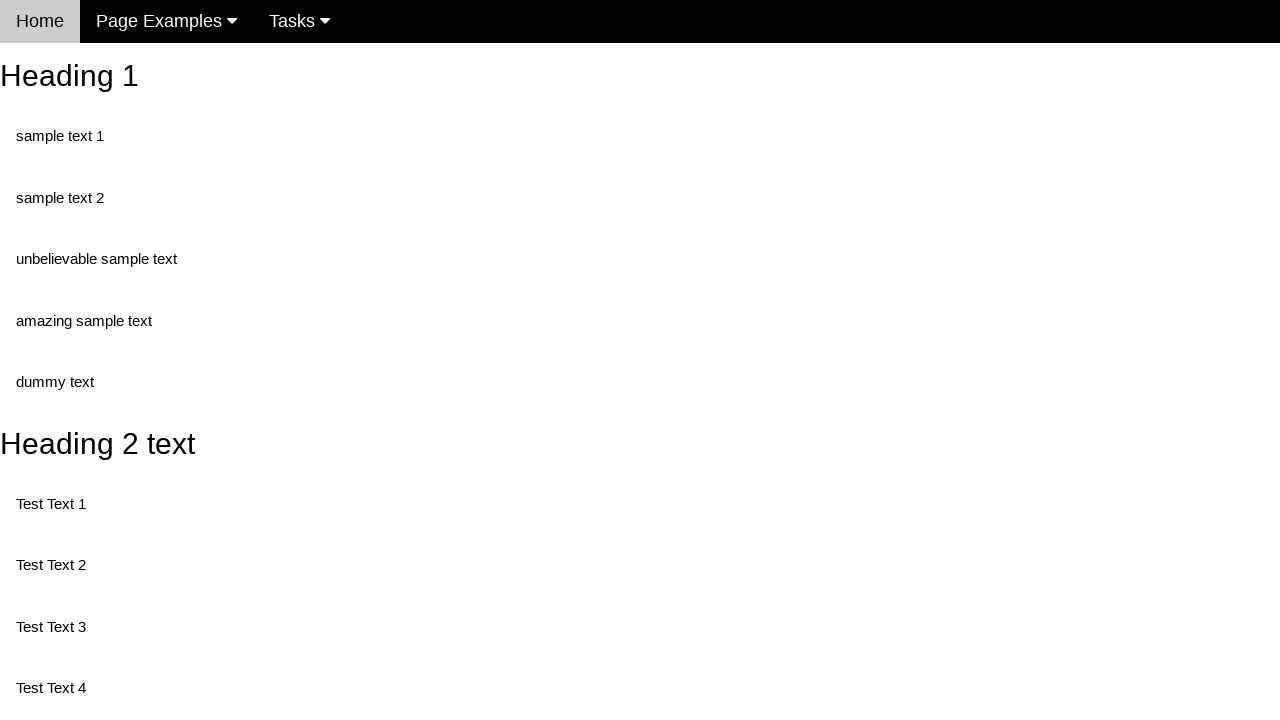

Retrieved text content of element 4: 'Test Text 5'
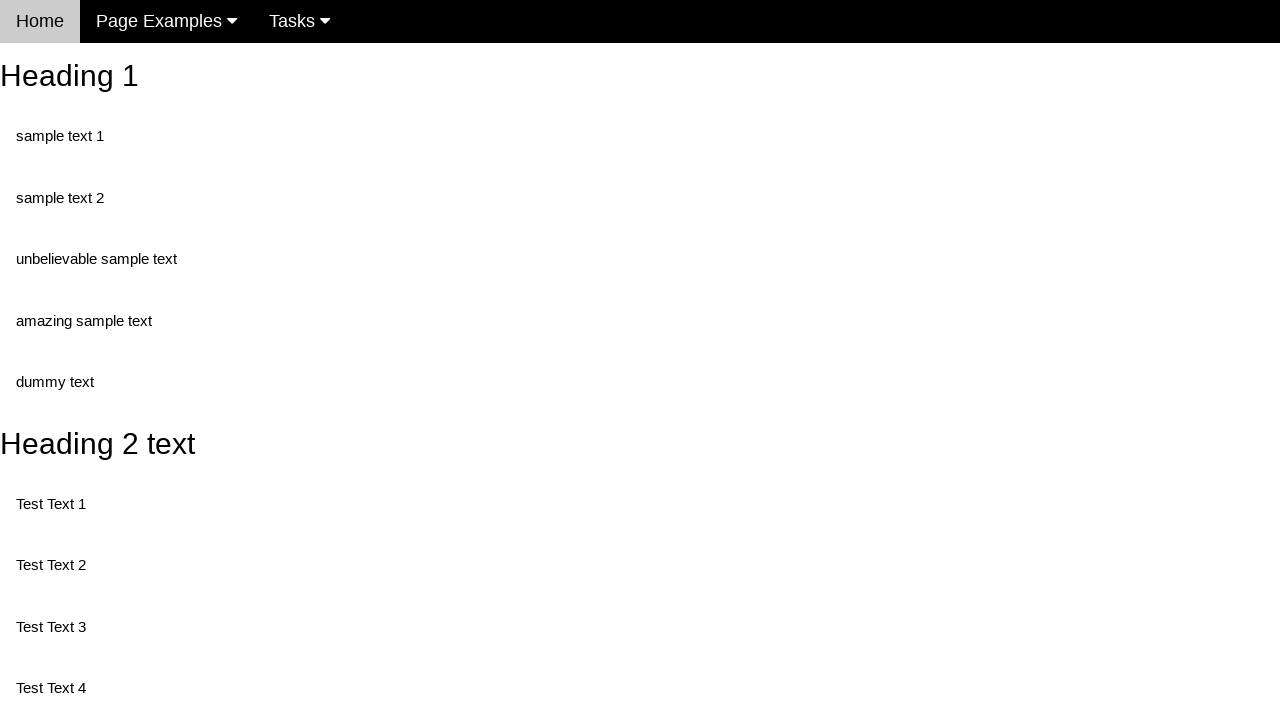

Retrieved text content of element 5: 'Test Text 6'
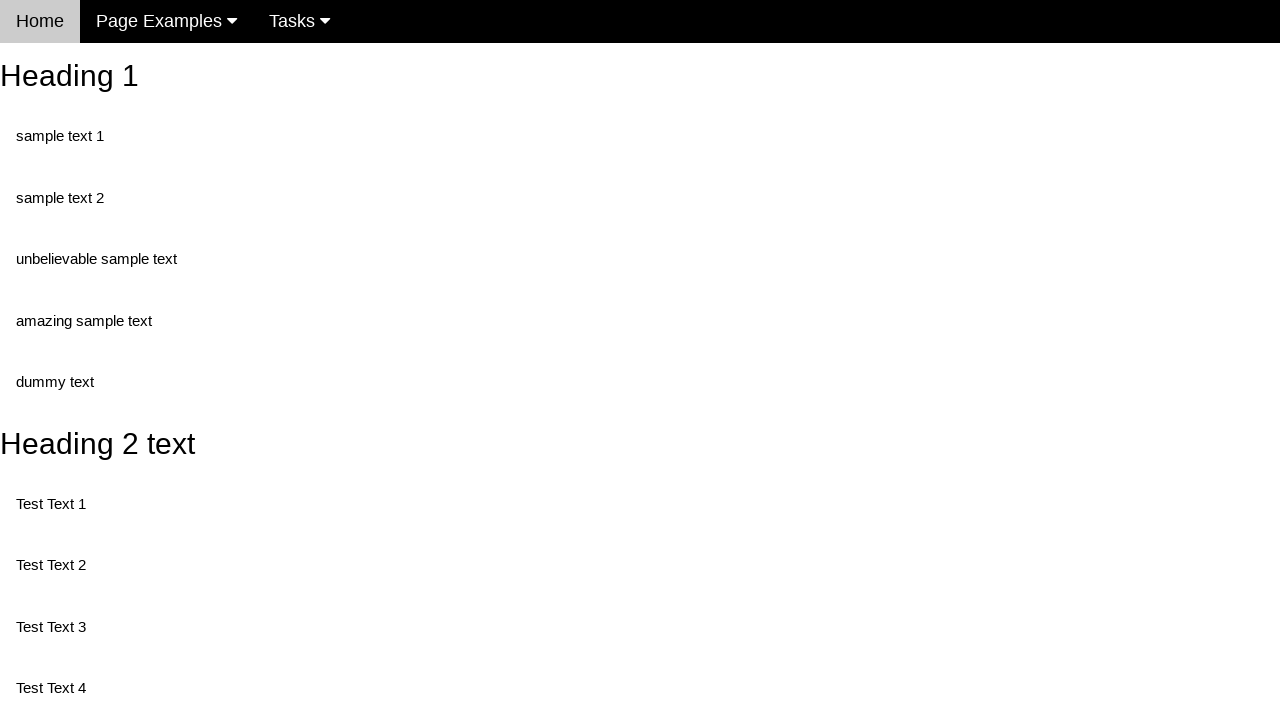

Retrieved text content of third element: 'Test Text 4'
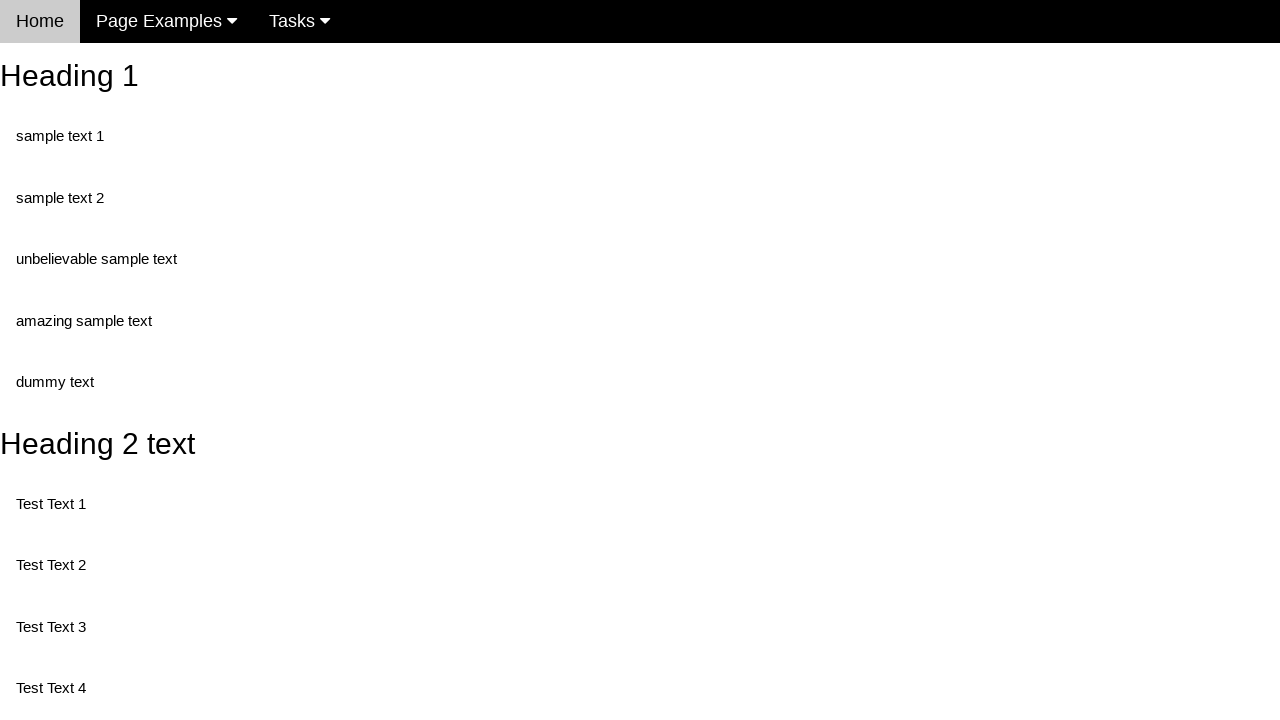

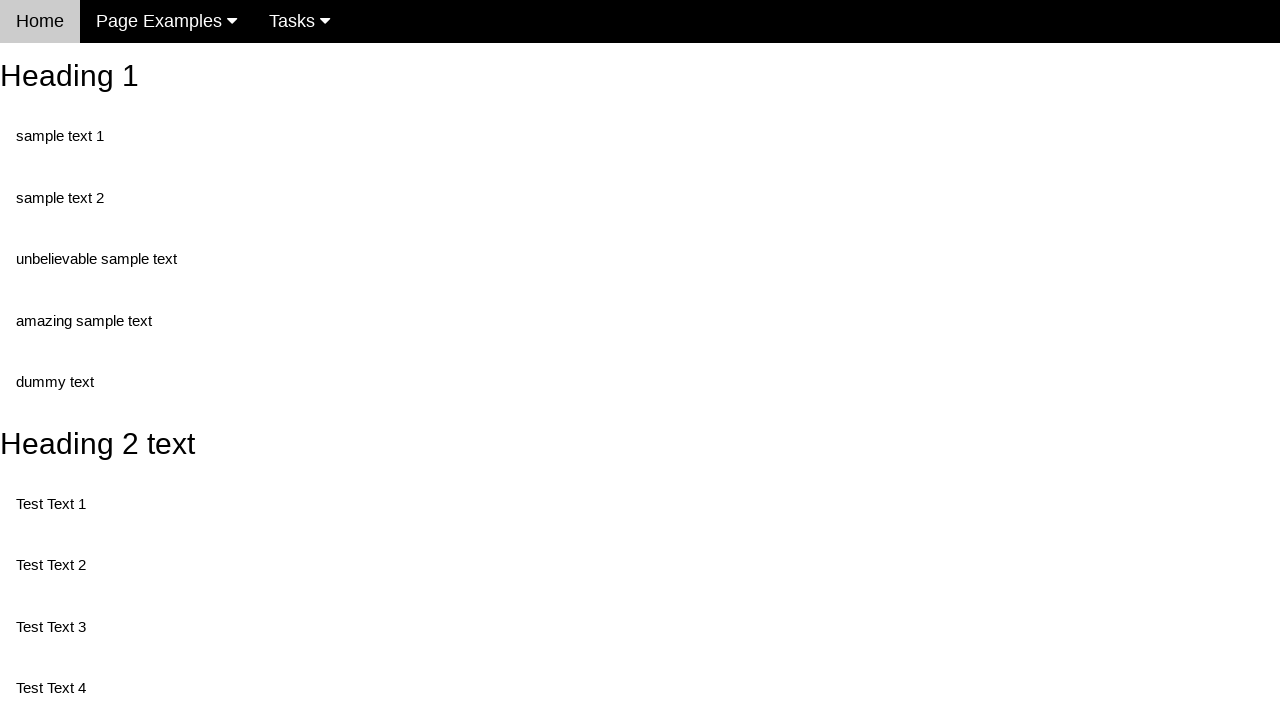